Tests typing into a first name input field and clicking a checkbox on a registration form

Starting URL: http://demo.automationtesting.in/Register.html

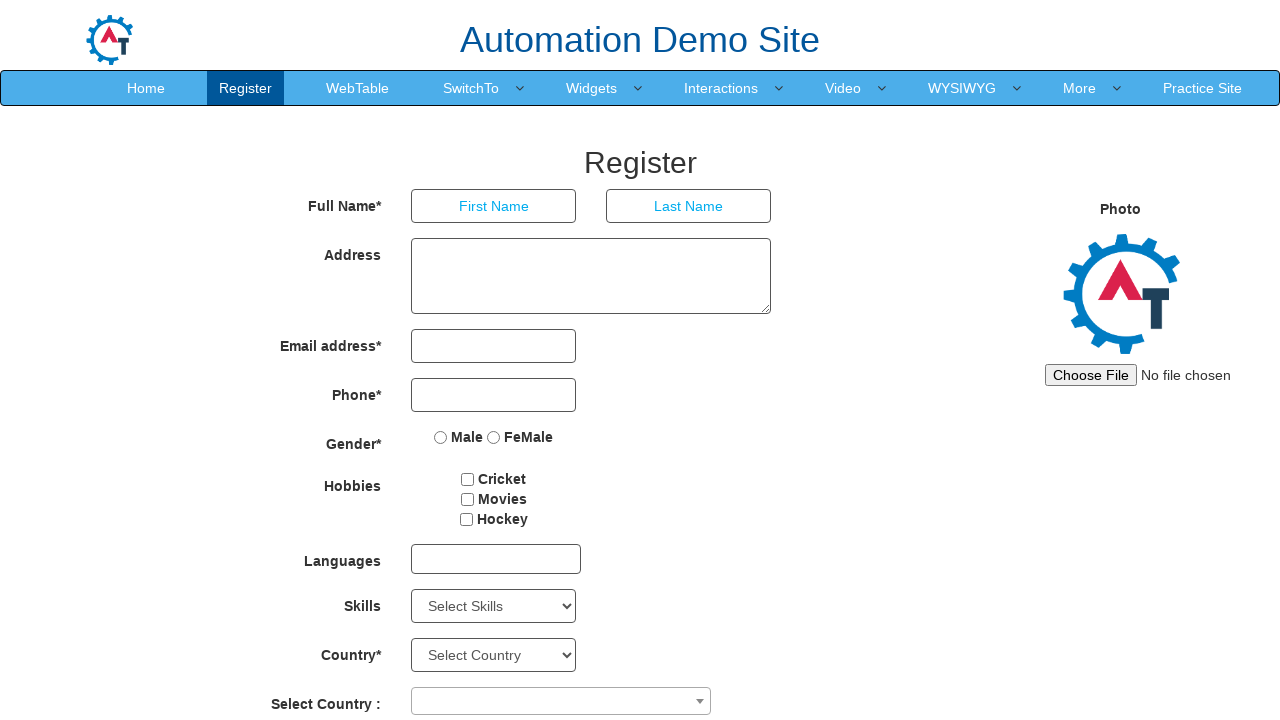

Filled first name input field with 'Ram' on //input[@placeholder='First Name']
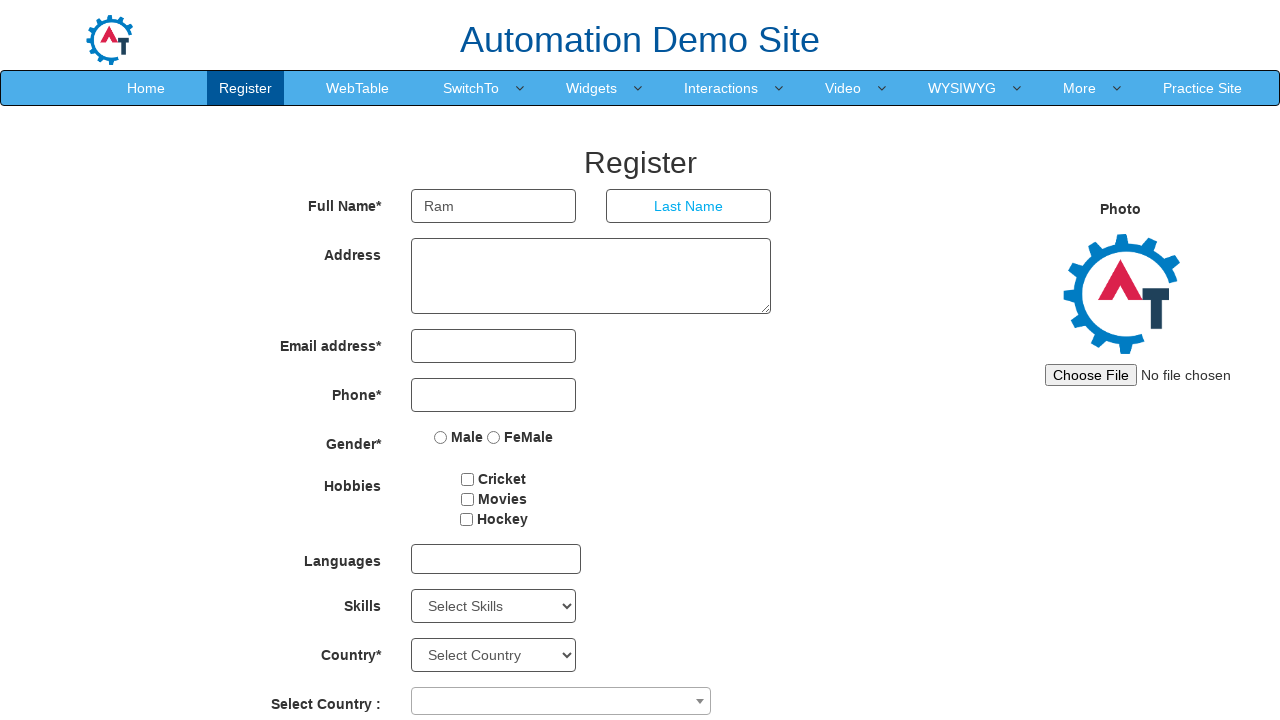

Clicked checkbox with id 'checkbox1' at (468, 479) on xpath=//input[@id='checkbox1']
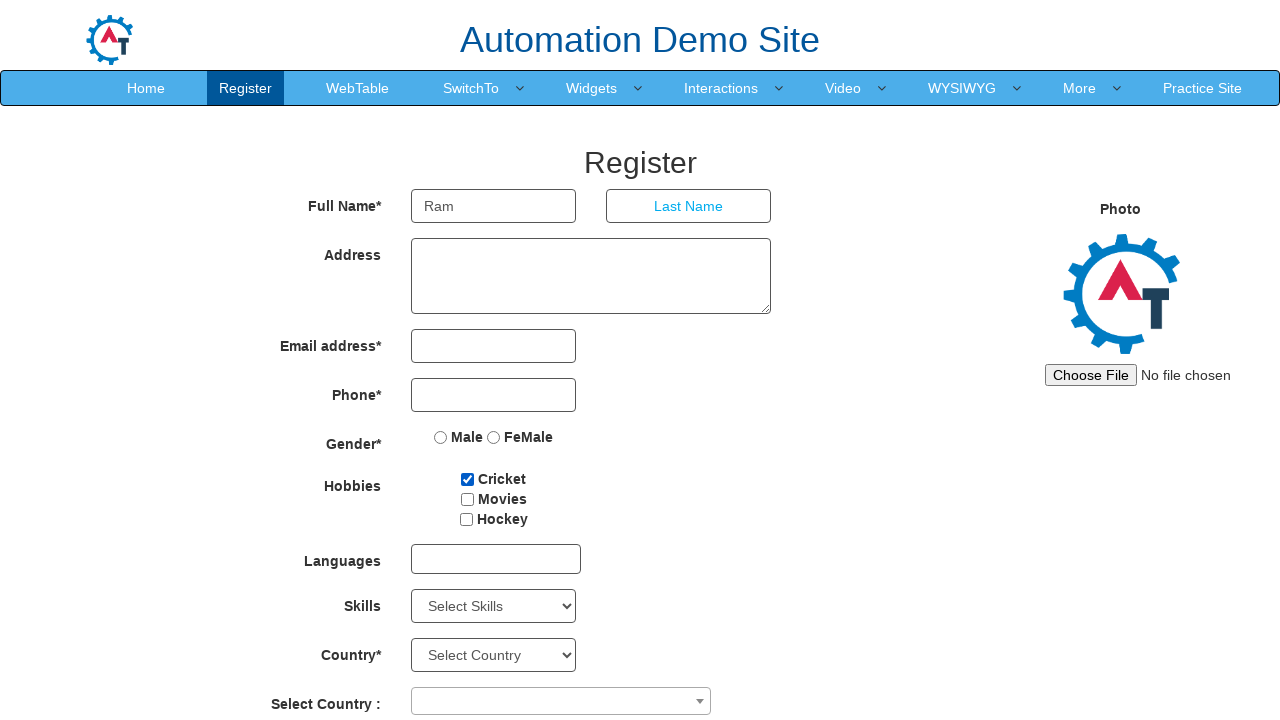

Waited for registration form header to load
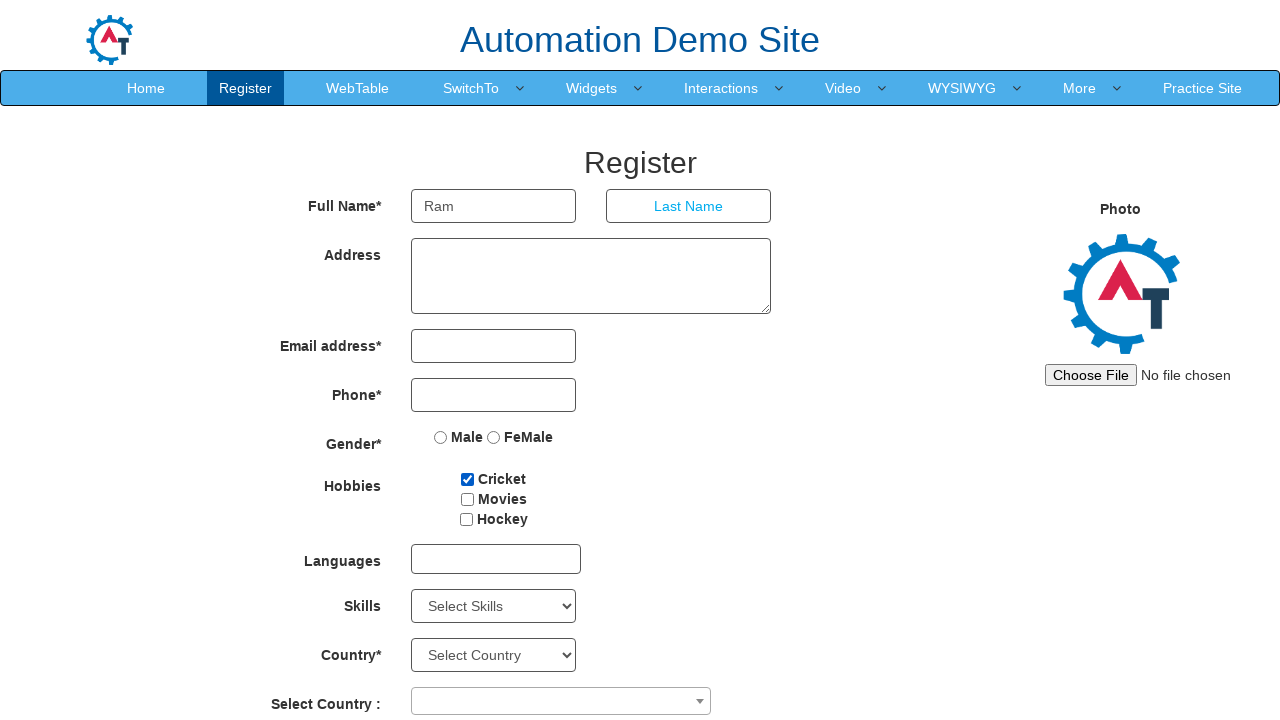

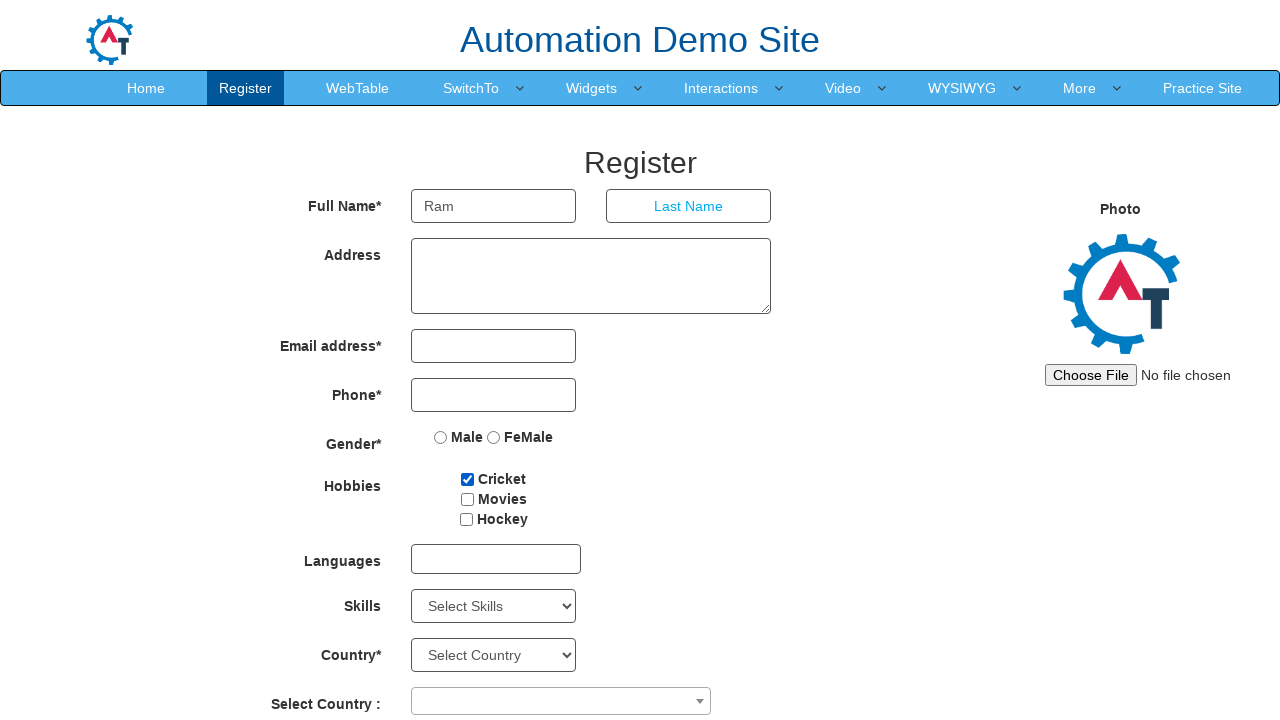